Tests number input form with invalid input to verify error message appears

Starting URL: https://kristinek.github.io/site/tasks/enter_a_number

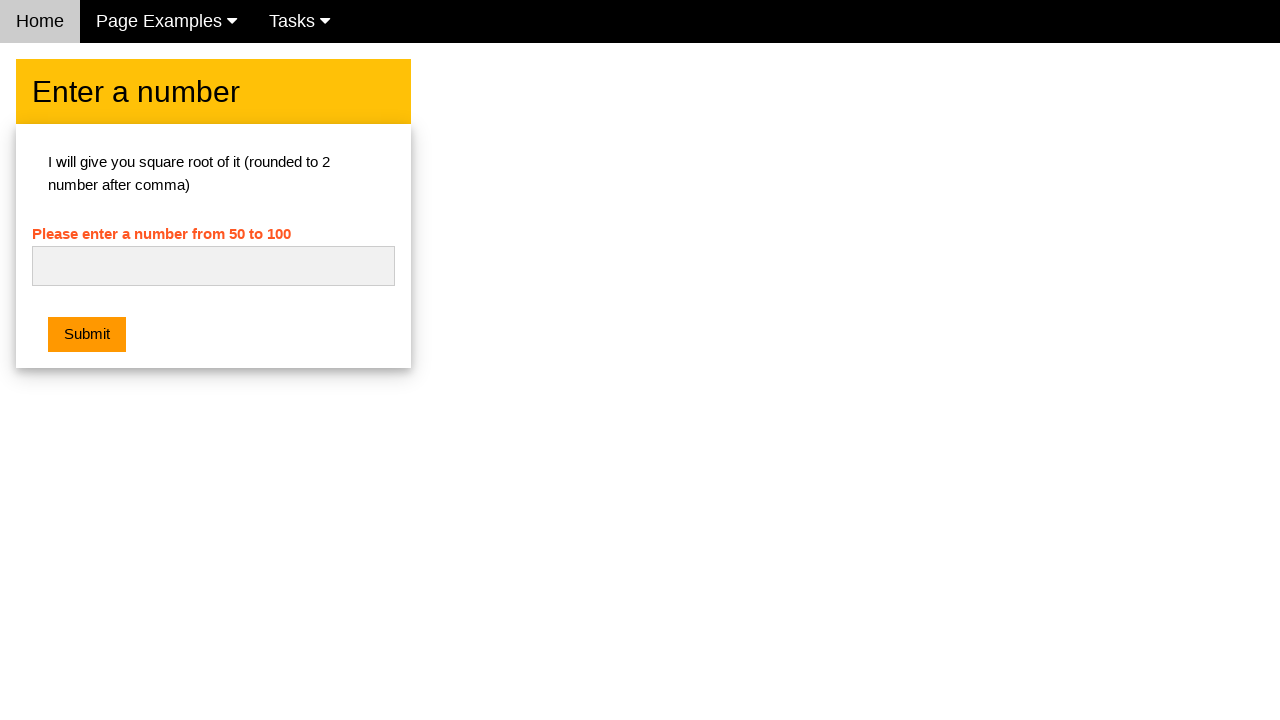

Filled number input field with invalid text 'abc' on #numb
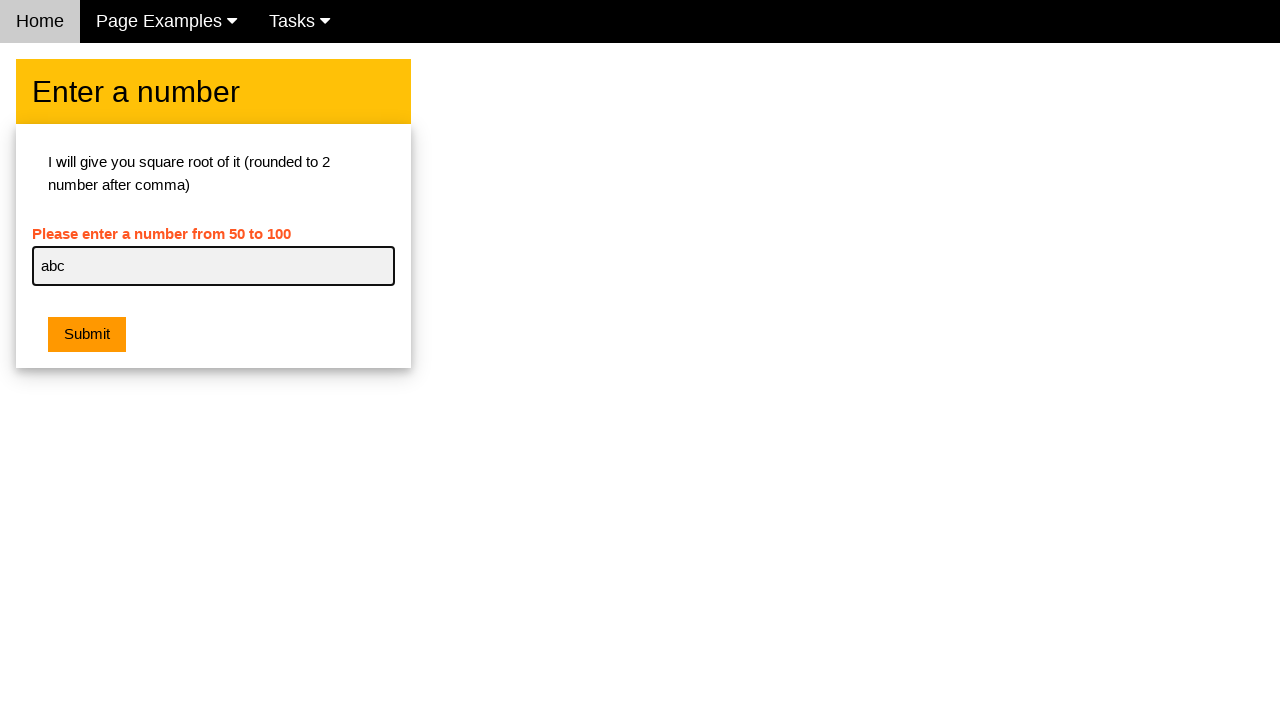

Clicked submit button at (87, 335) on xpath=/html/body/div[2]/div/div/div[2]/button
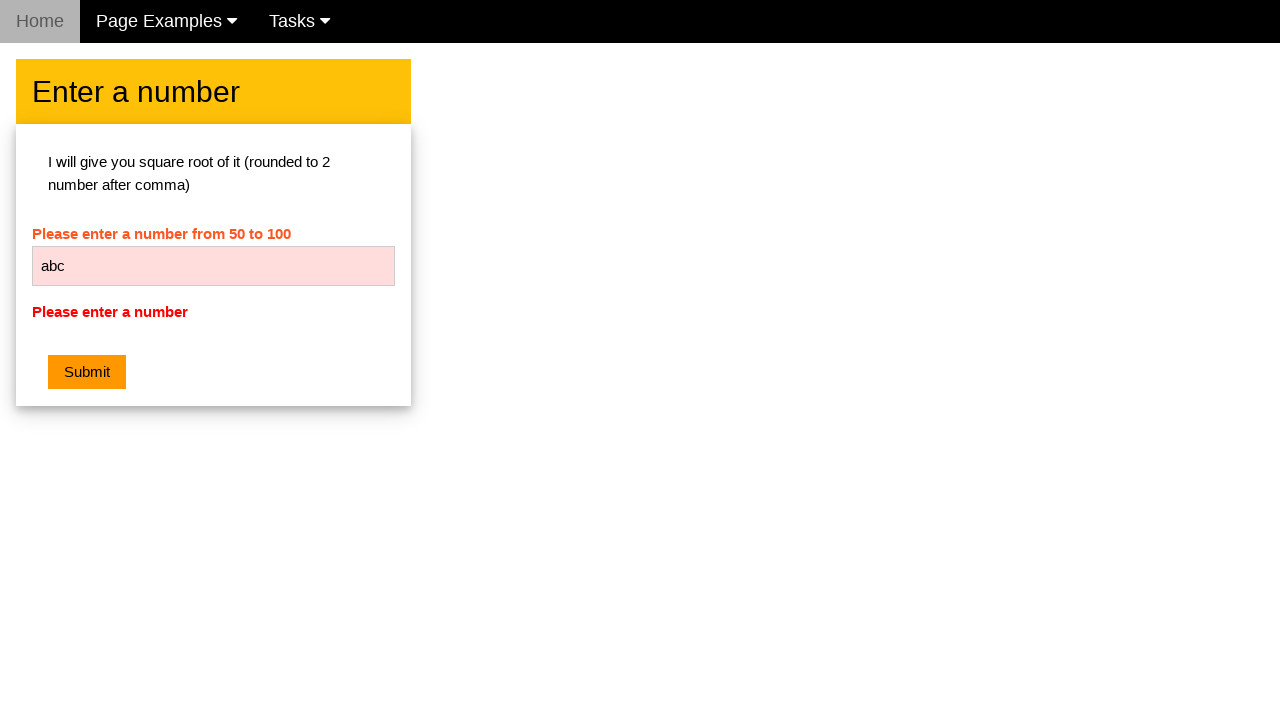

Error message appeared on the page
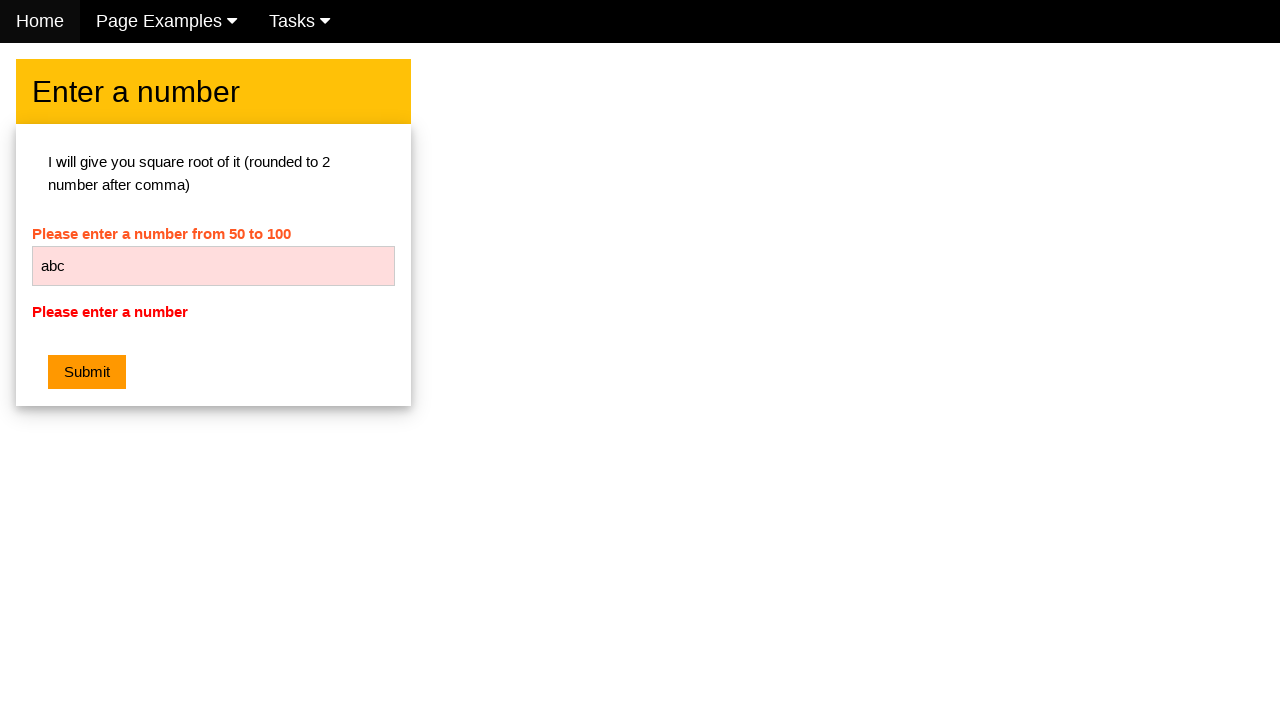

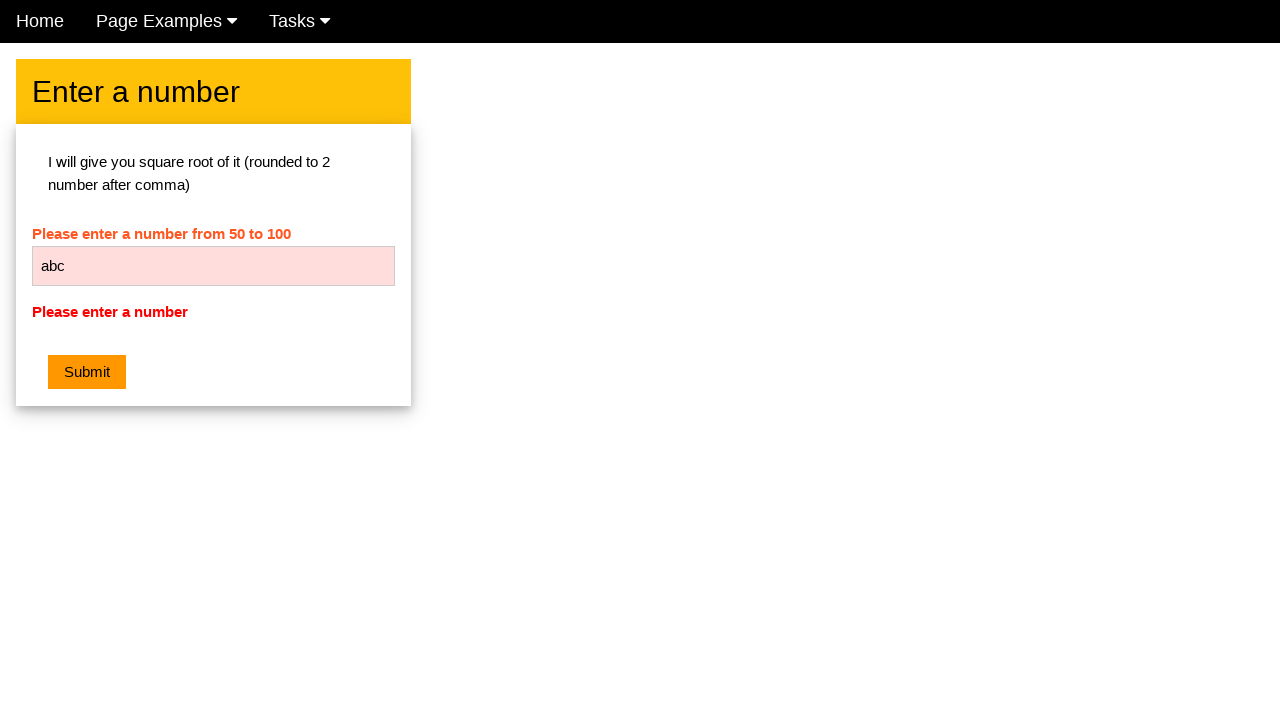